Tests that entered text is trimmed when editing a todo item

Starting URL: https://demo.playwright.dev/todomvc

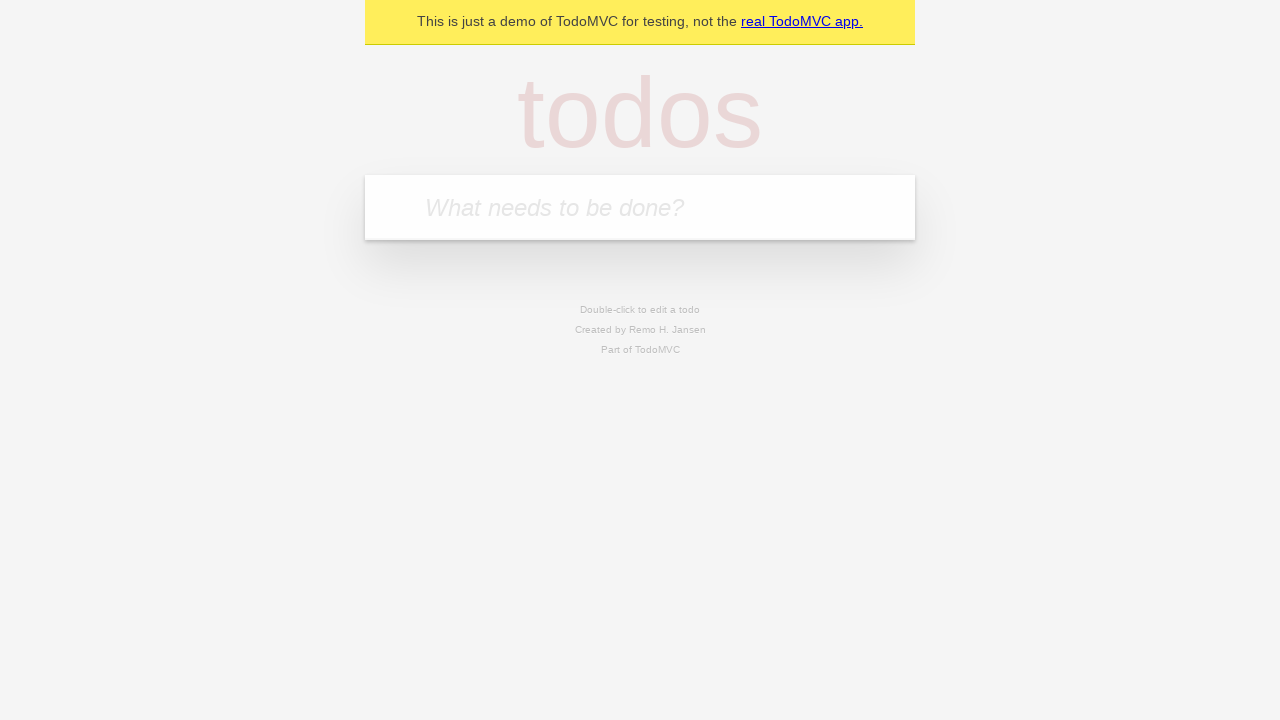

Filled todo input with 'buy some cheese' on internal:attr=[placeholder="What needs to be done?"i]
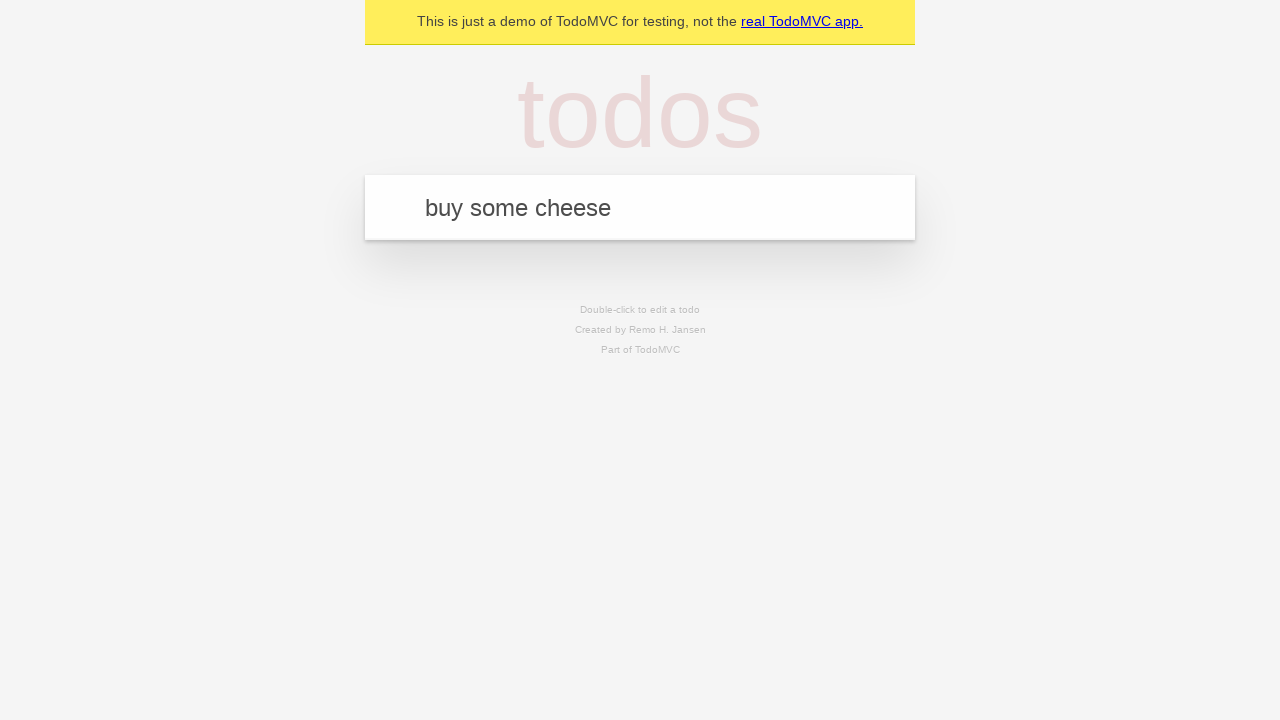

Pressed Enter to create first todo on internal:attr=[placeholder="What needs to be done?"i]
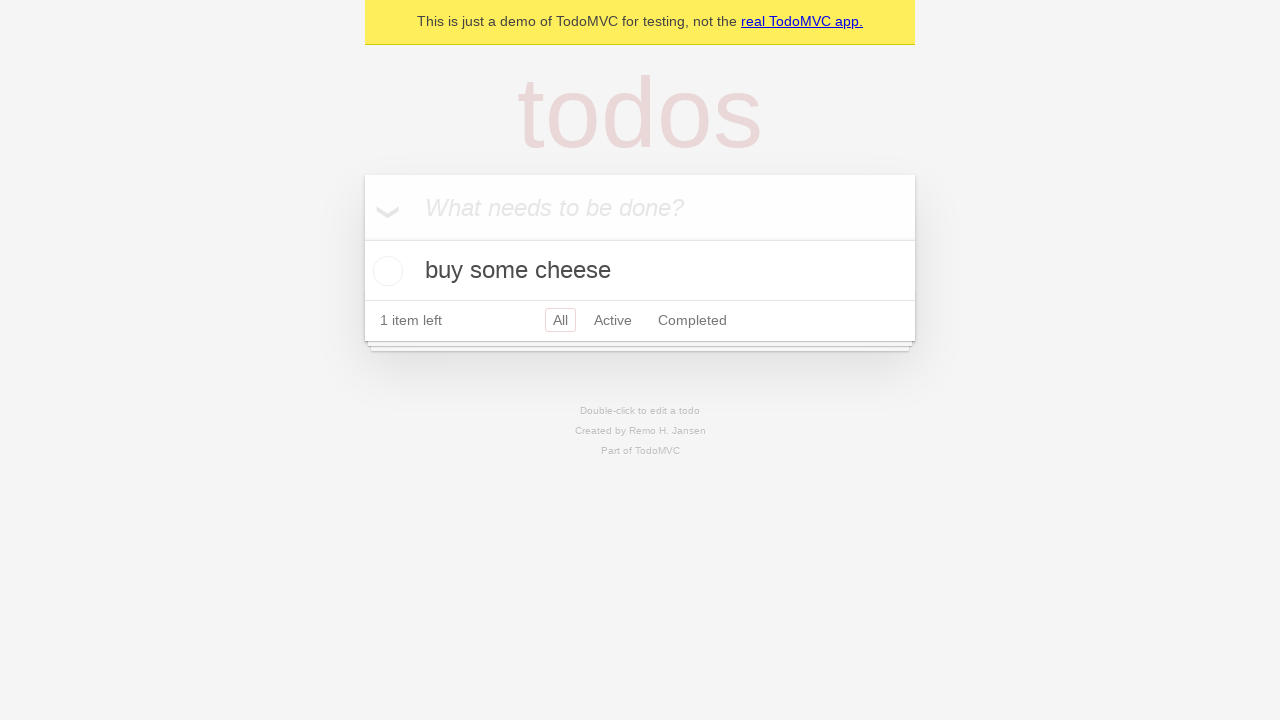

Filled todo input with 'feed the cat' on internal:attr=[placeholder="What needs to be done?"i]
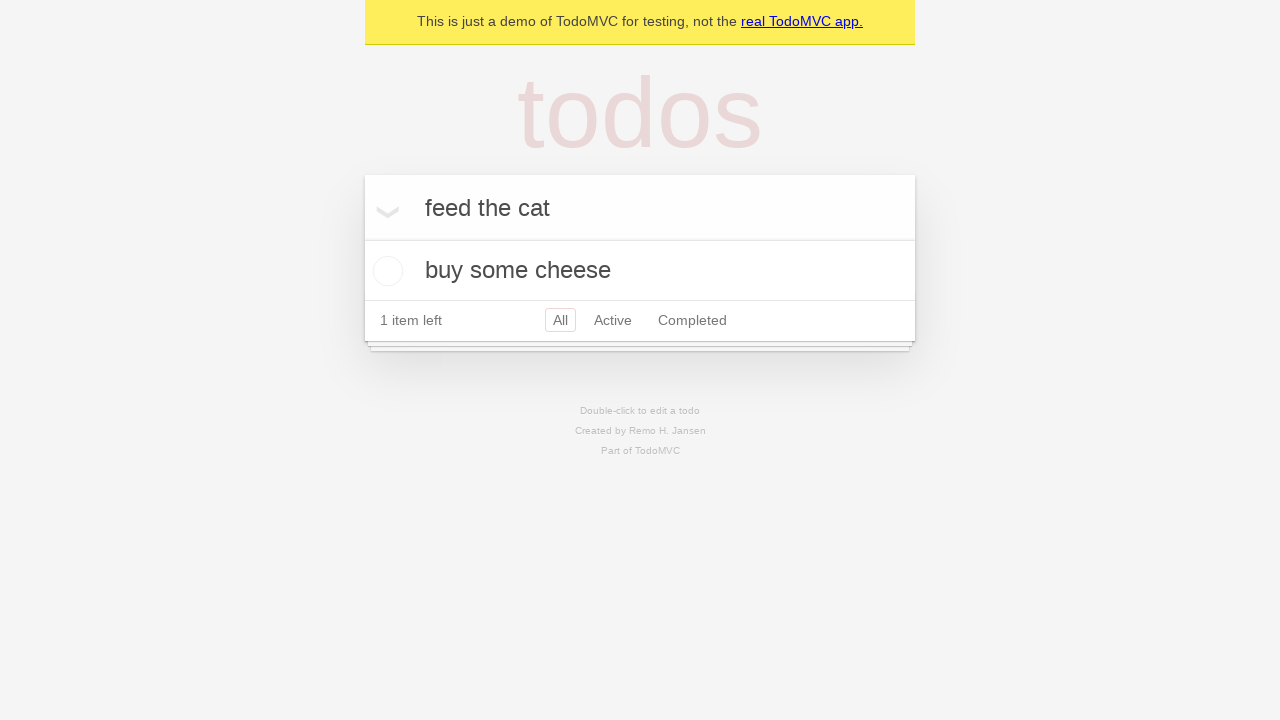

Pressed Enter to create second todo on internal:attr=[placeholder="What needs to be done?"i]
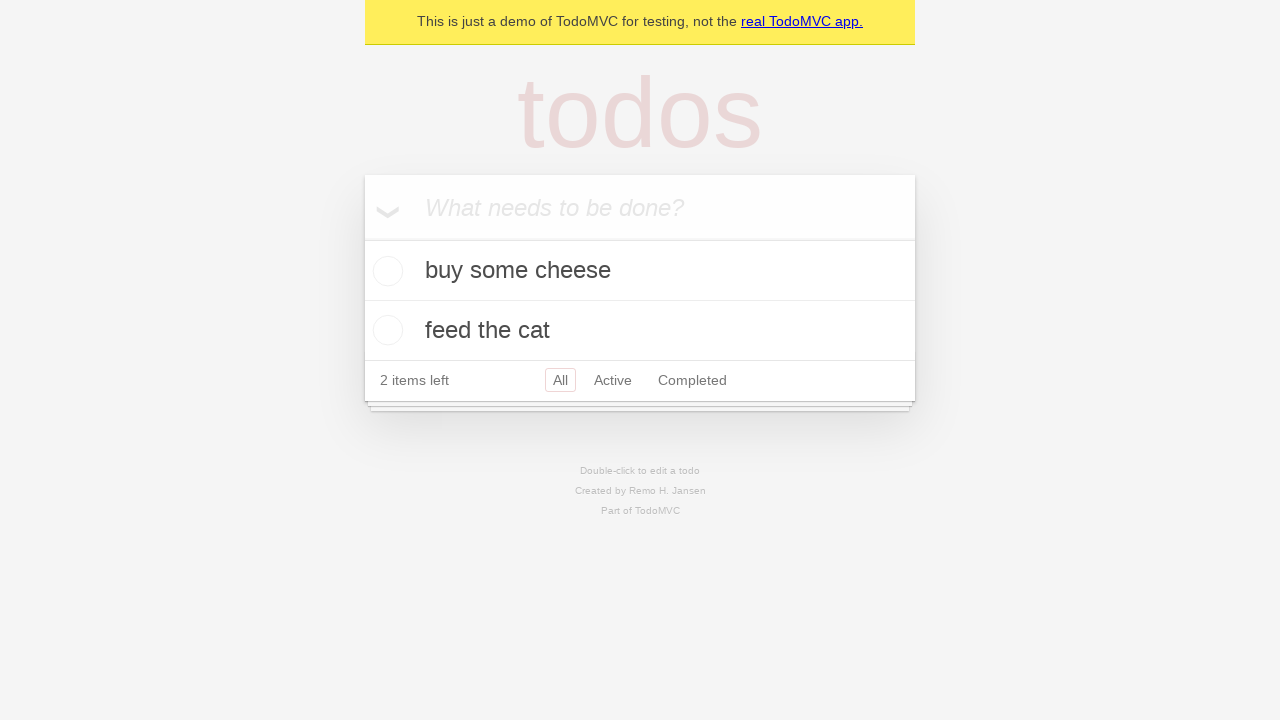

Filled todo input with 'book a doctors appointment' on internal:attr=[placeholder="What needs to be done?"i]
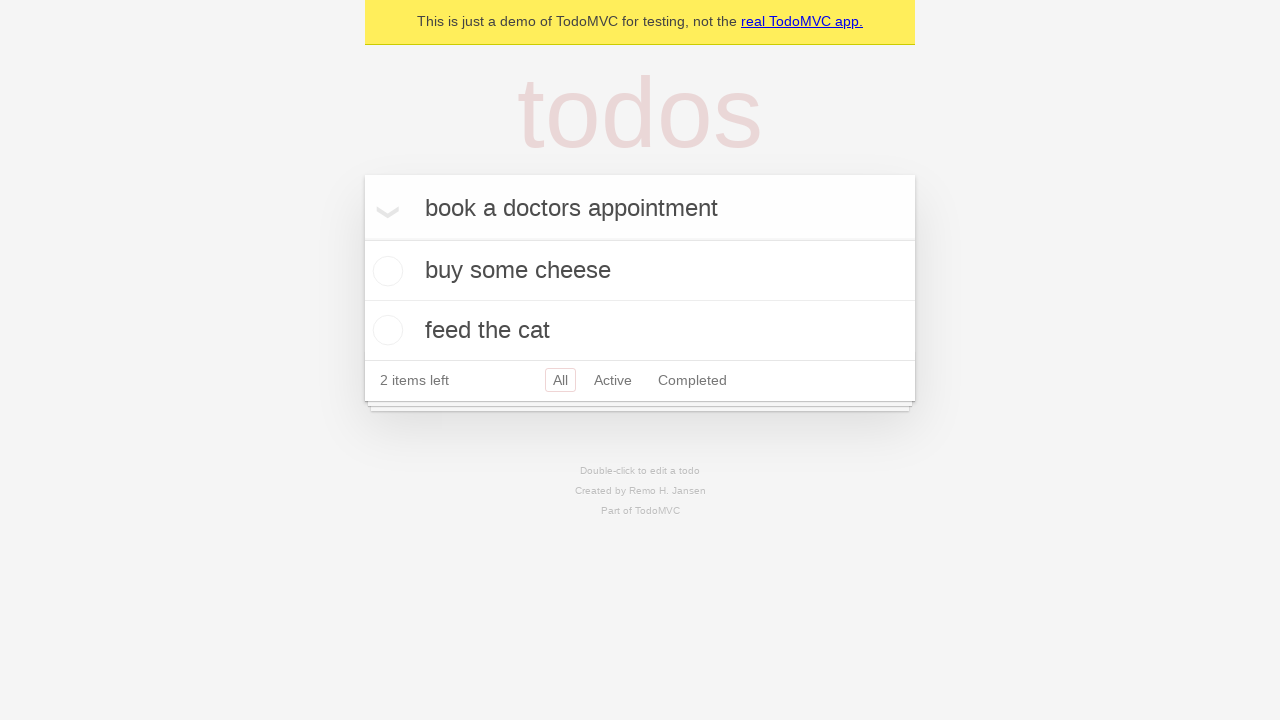

Pressed Enter to create third todo on internal:attr=[placeholder="What needs to be done?"i]
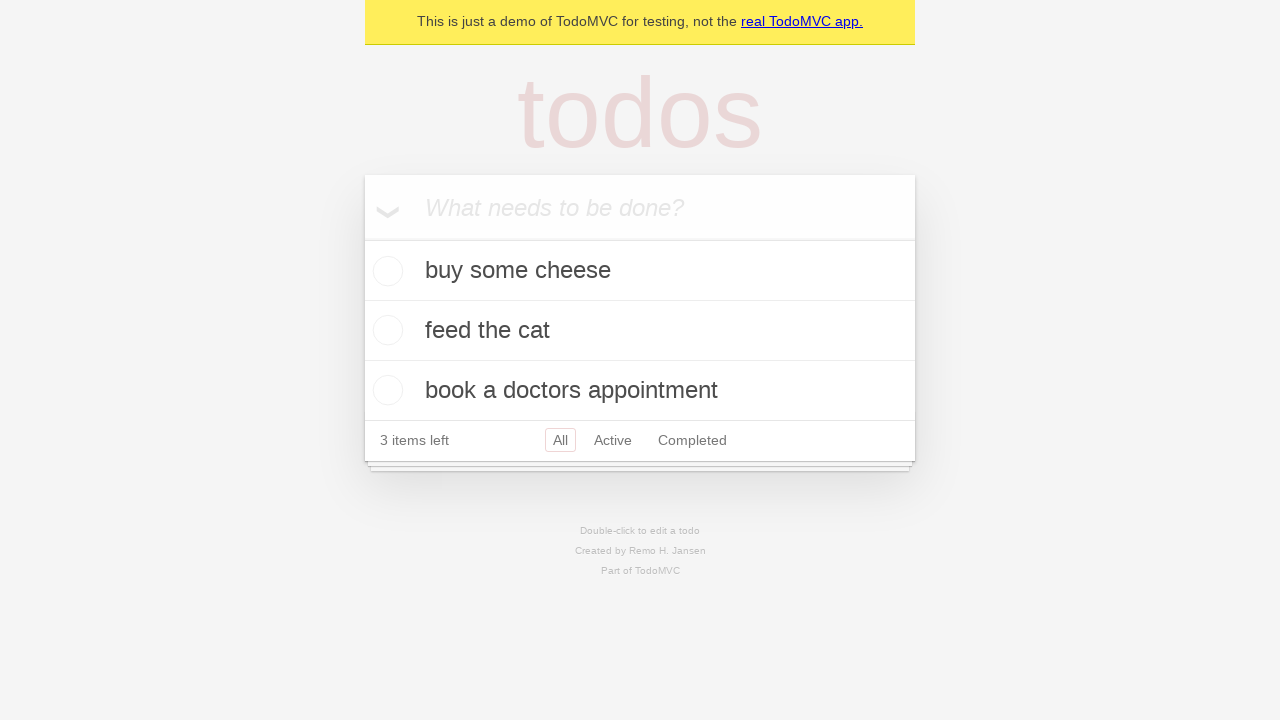

Double-clicked second todo item to enter edit mode at (640, 331) on internal:testid=[data-testid="todo-item"s] >> nth=1
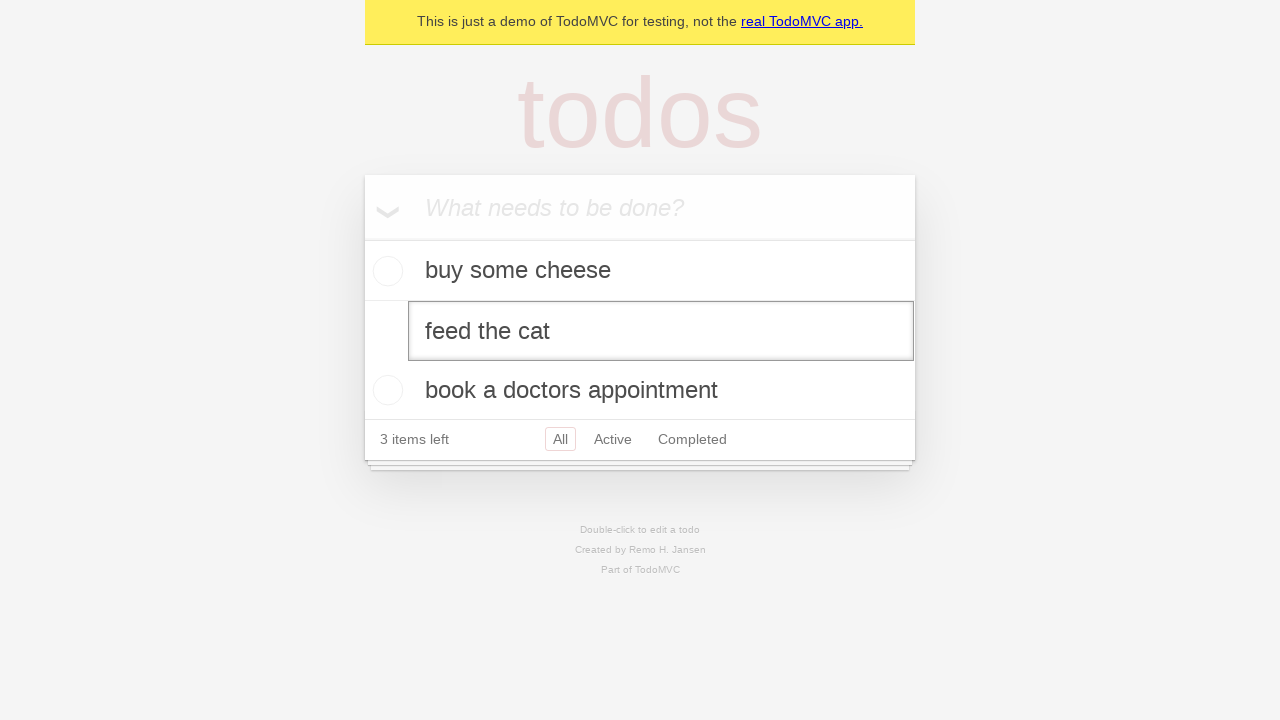

Filled edit field with text containing leading and trailing spaces: '    buy some sausages    ' on internal:testid=[data-testid="todo-item"s] >> nth=1 >> internal:role=textbox[nam
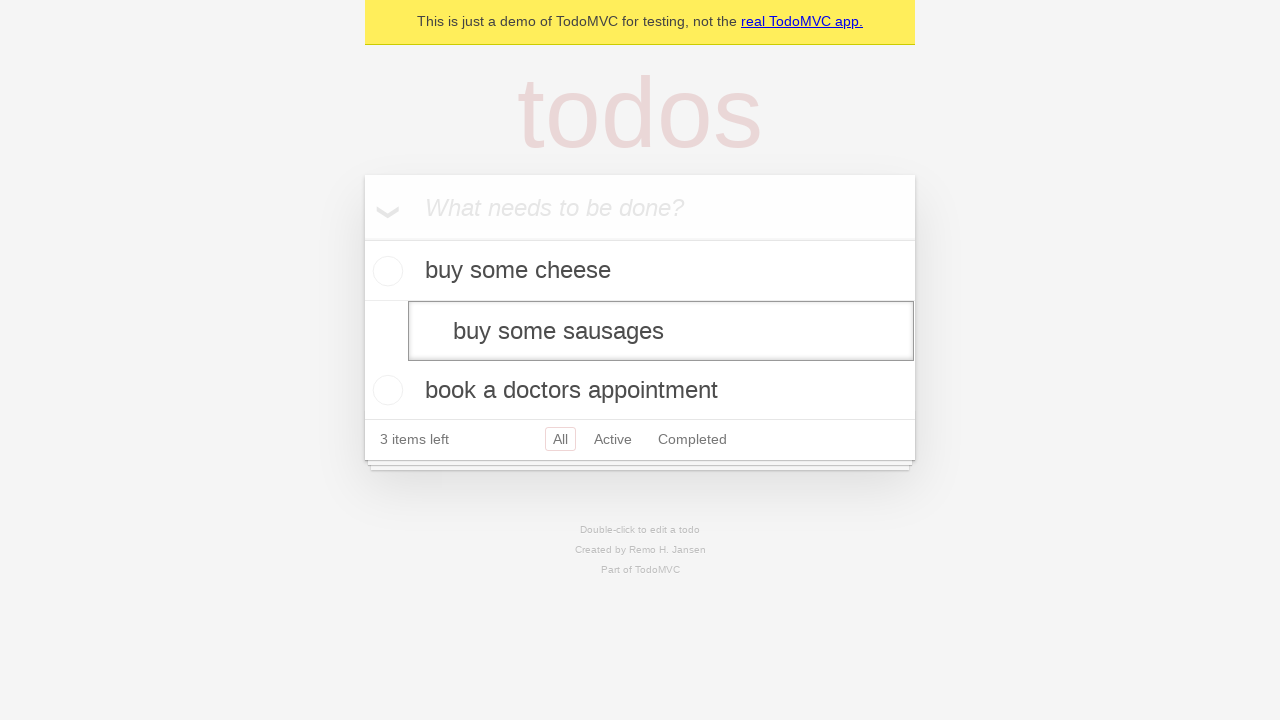

Pressed Enter to save edited todo, text should be trimmed on internal:testid=[data-testid="todo-item"s] >> nth=1 >> internal:role=textbox[nam
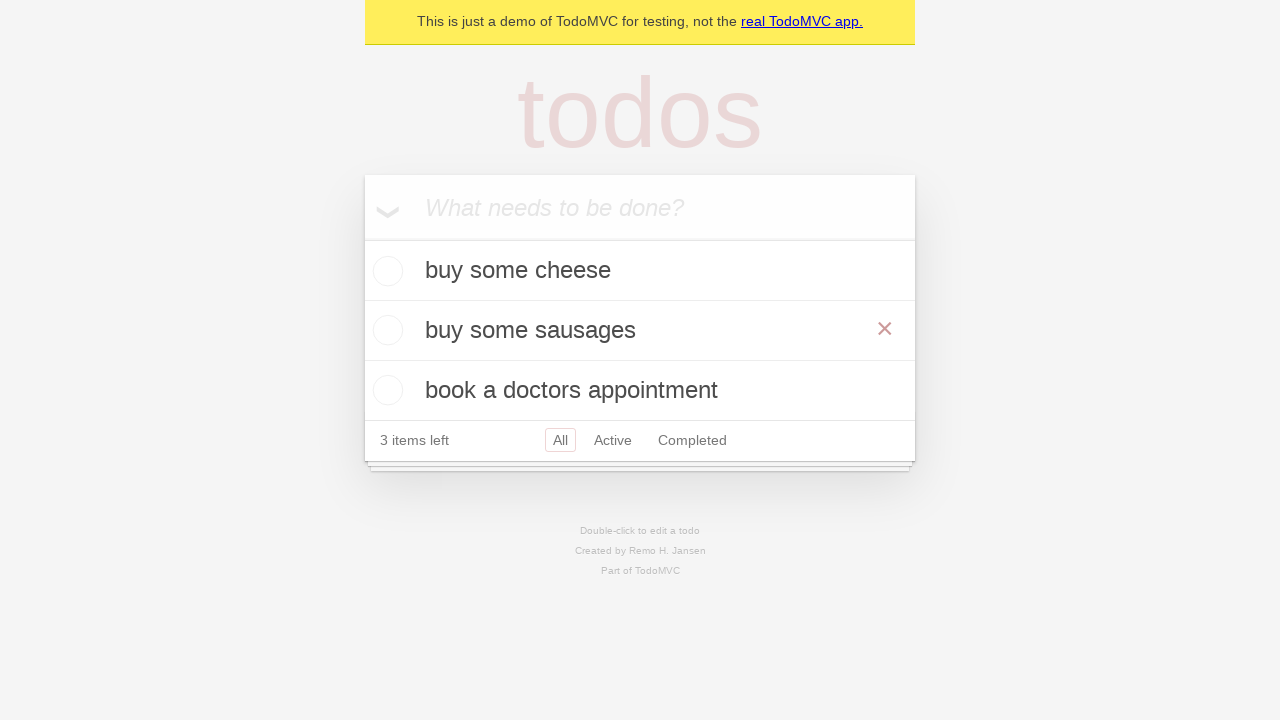

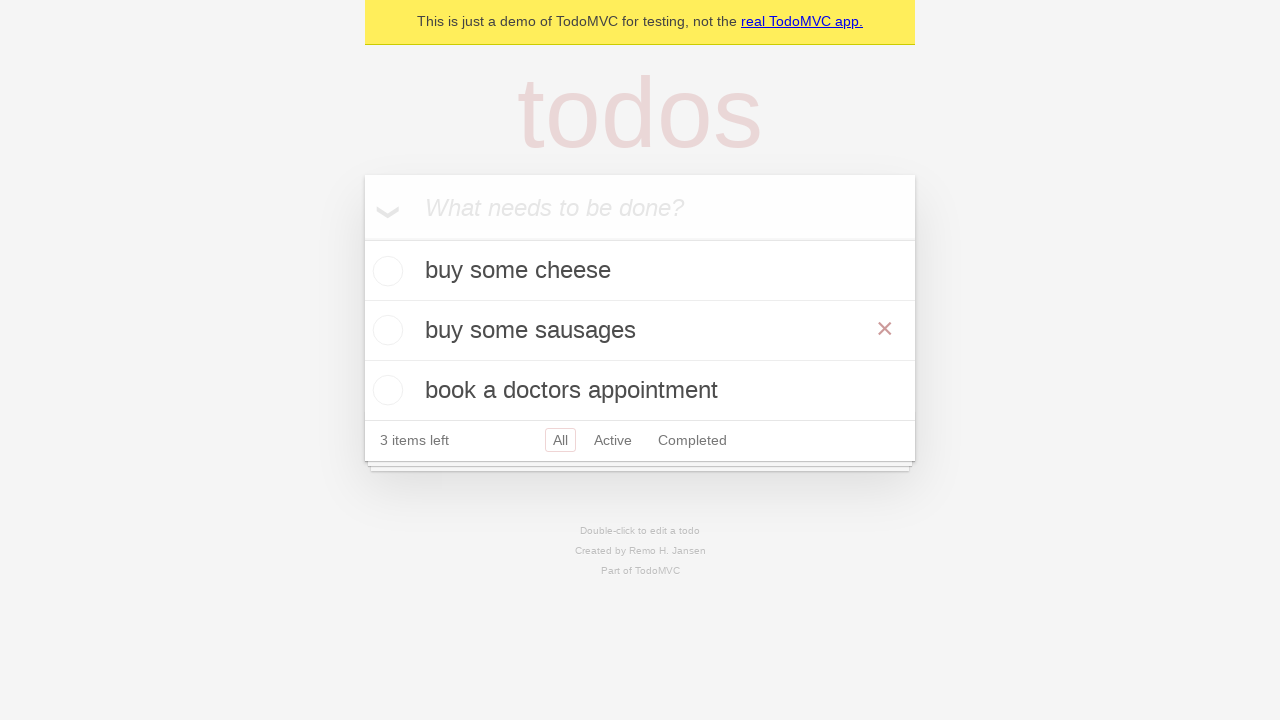